Solves a math captcha by retrieving a value from the page, calculating the result using a logarithmic formula, entering the answer, and completing robot verification checkboxes before submitting

Starting URL: https://suninjuly.github.io/math.html

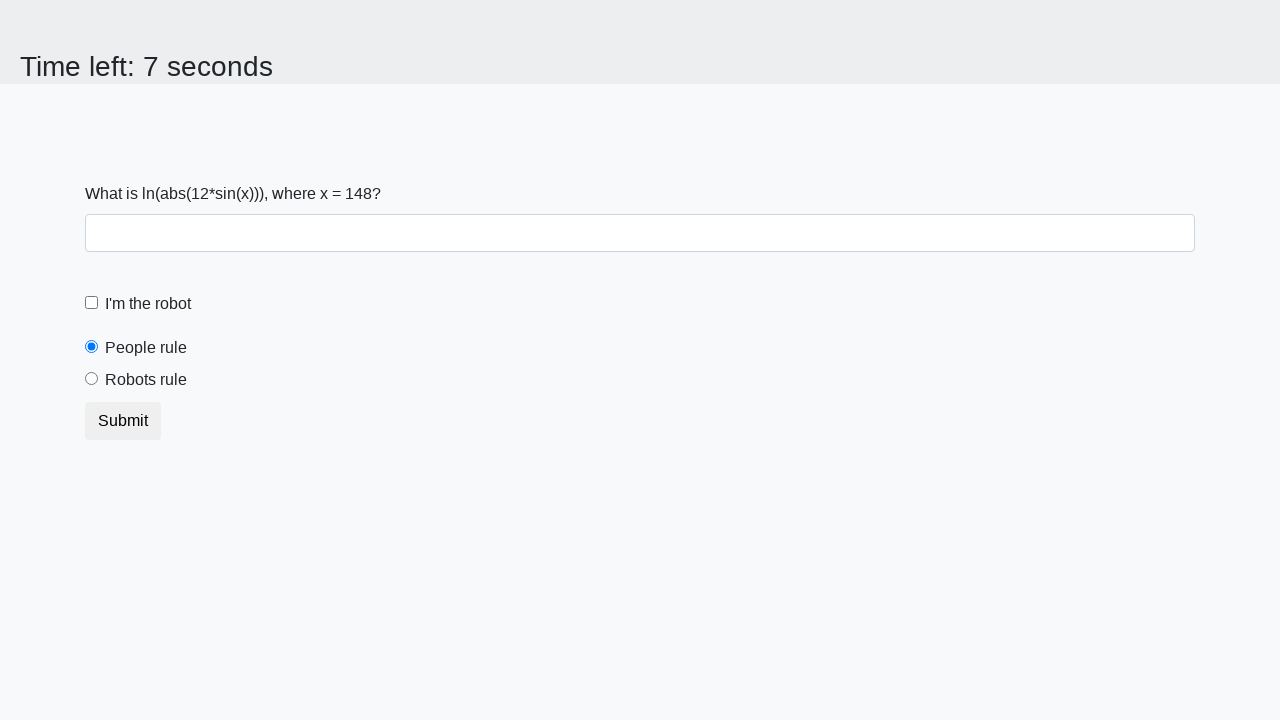

Located the x value element
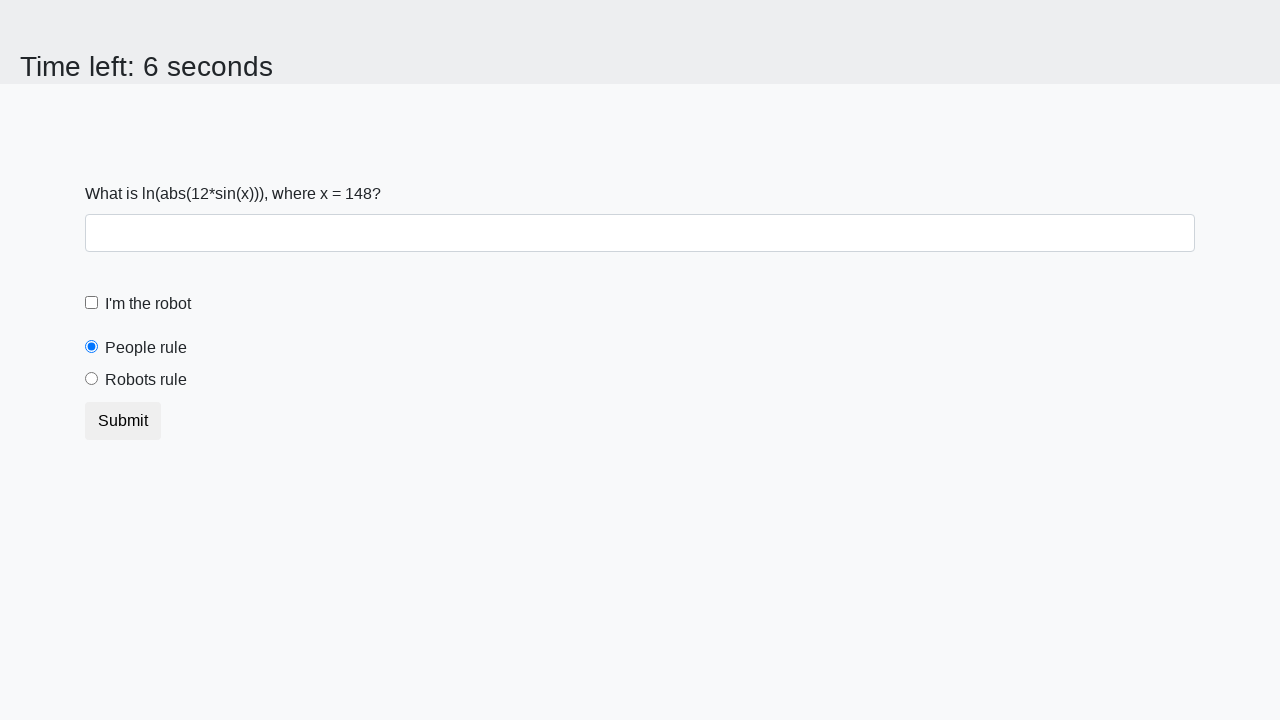

Retrieved x value from page: 148
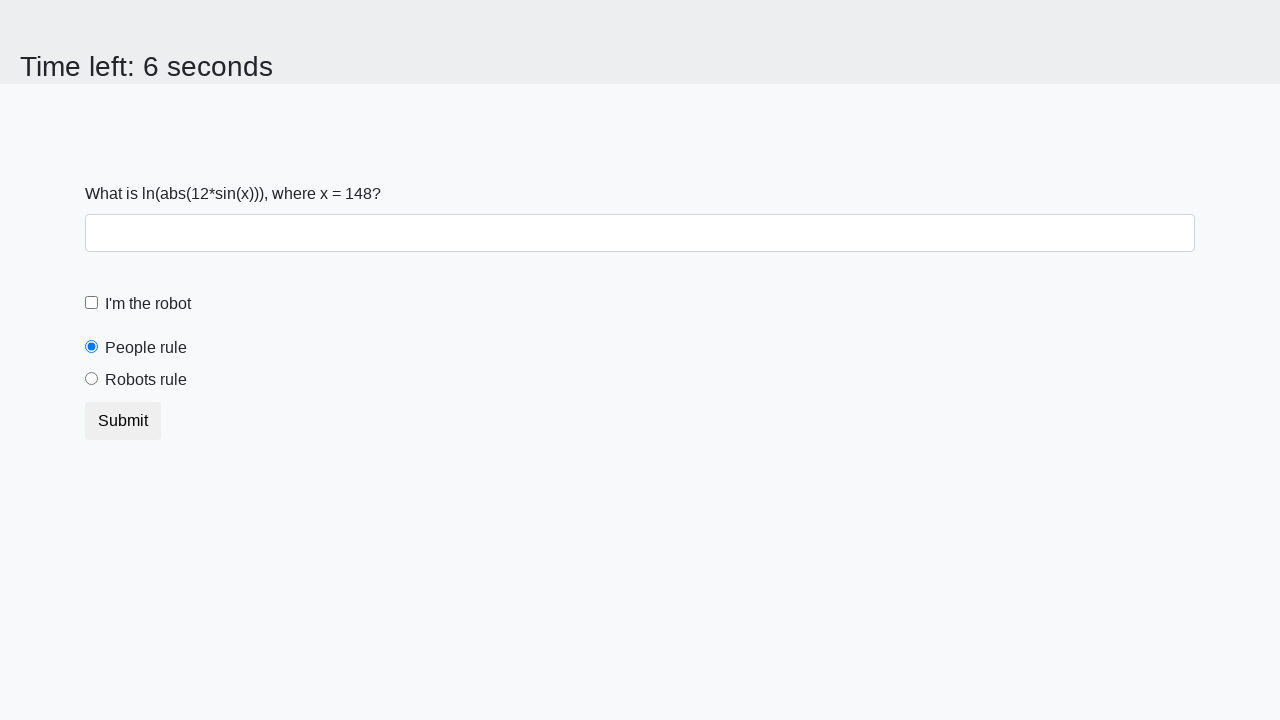

Calculated y value using logarithmic formula: 1.4011831538824224
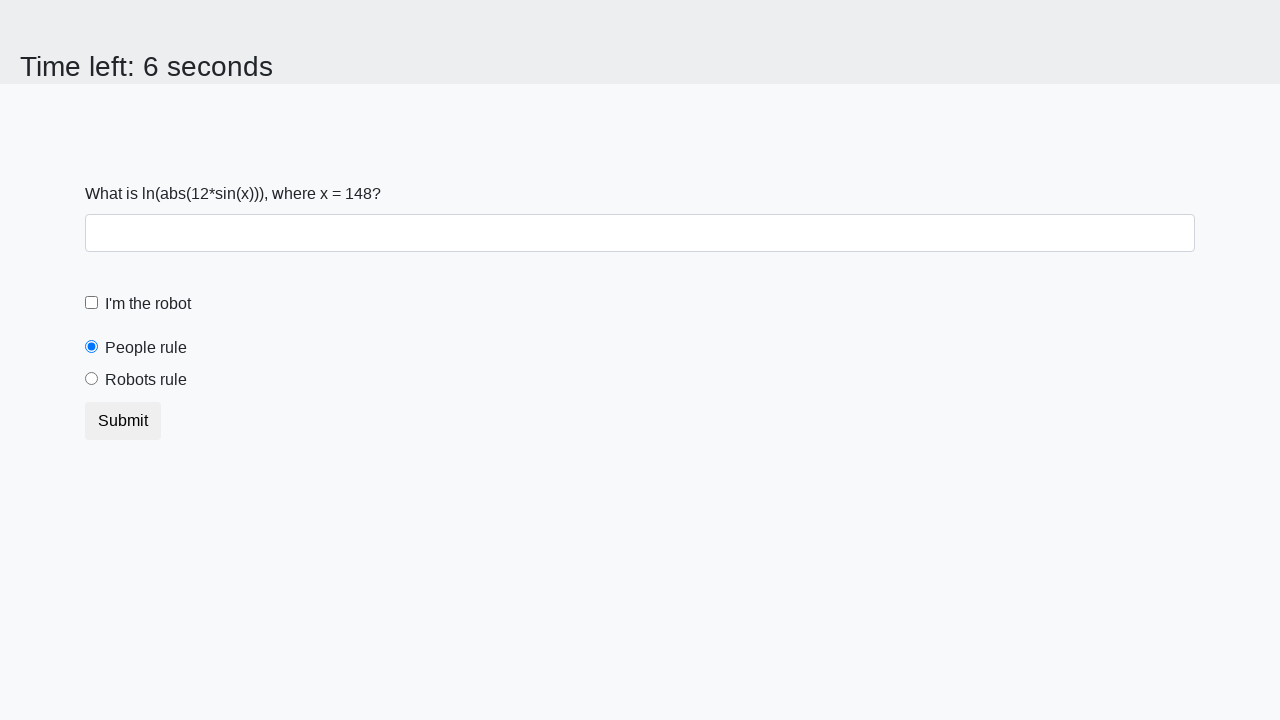

Filled answer field with calculated value: 1.4011831538824224 on #answer
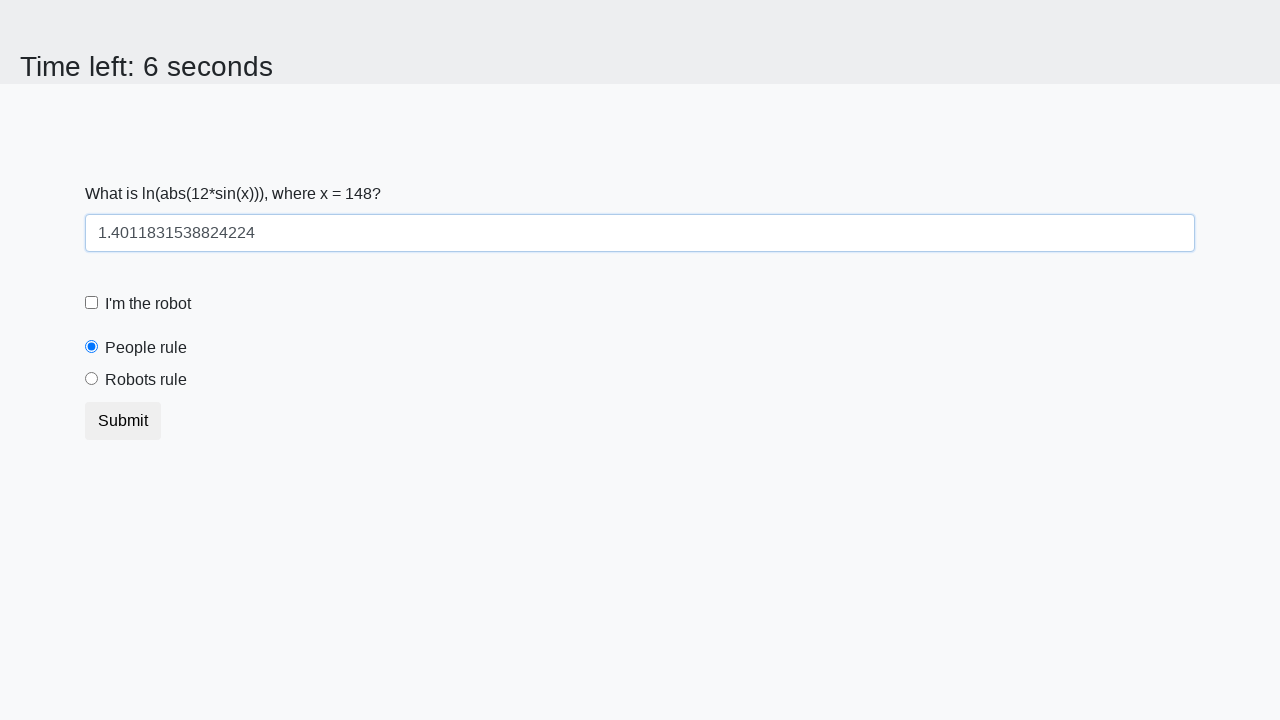

Clicked robot verification checkbox at (92, 303) on #robotCheckbox
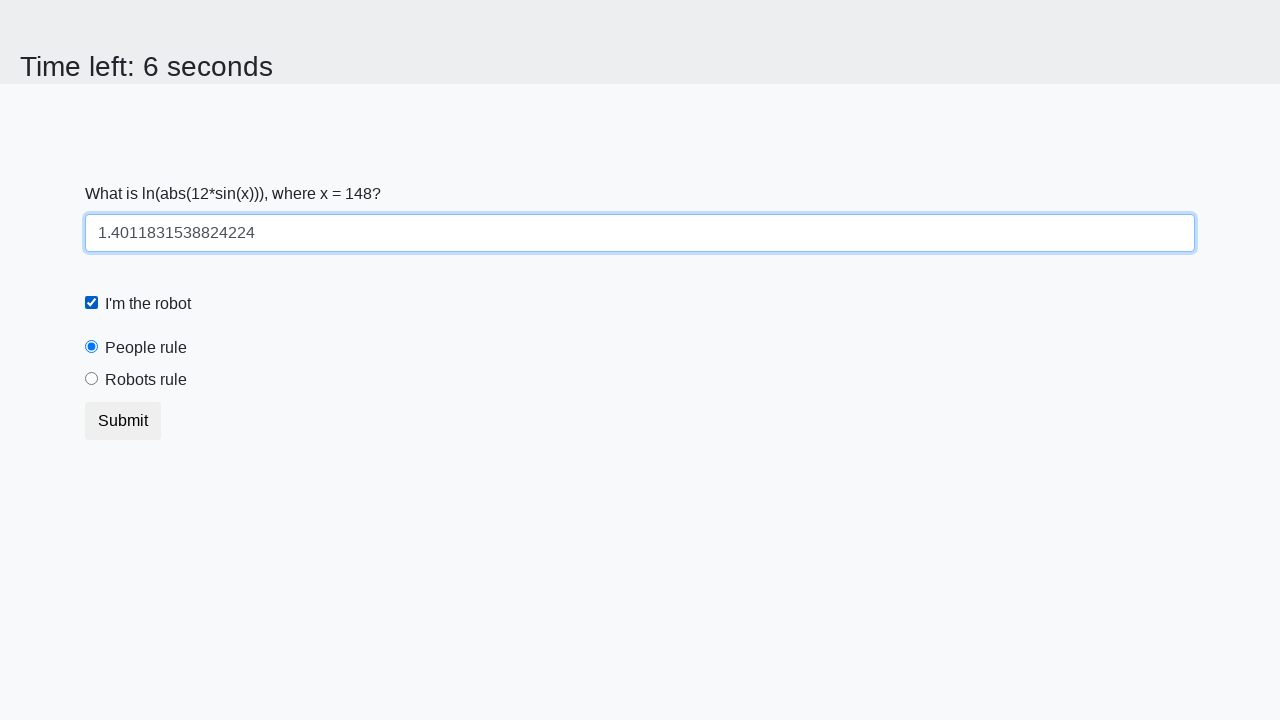

Selected robot verification radio button at (92, 379) on #robotsRule
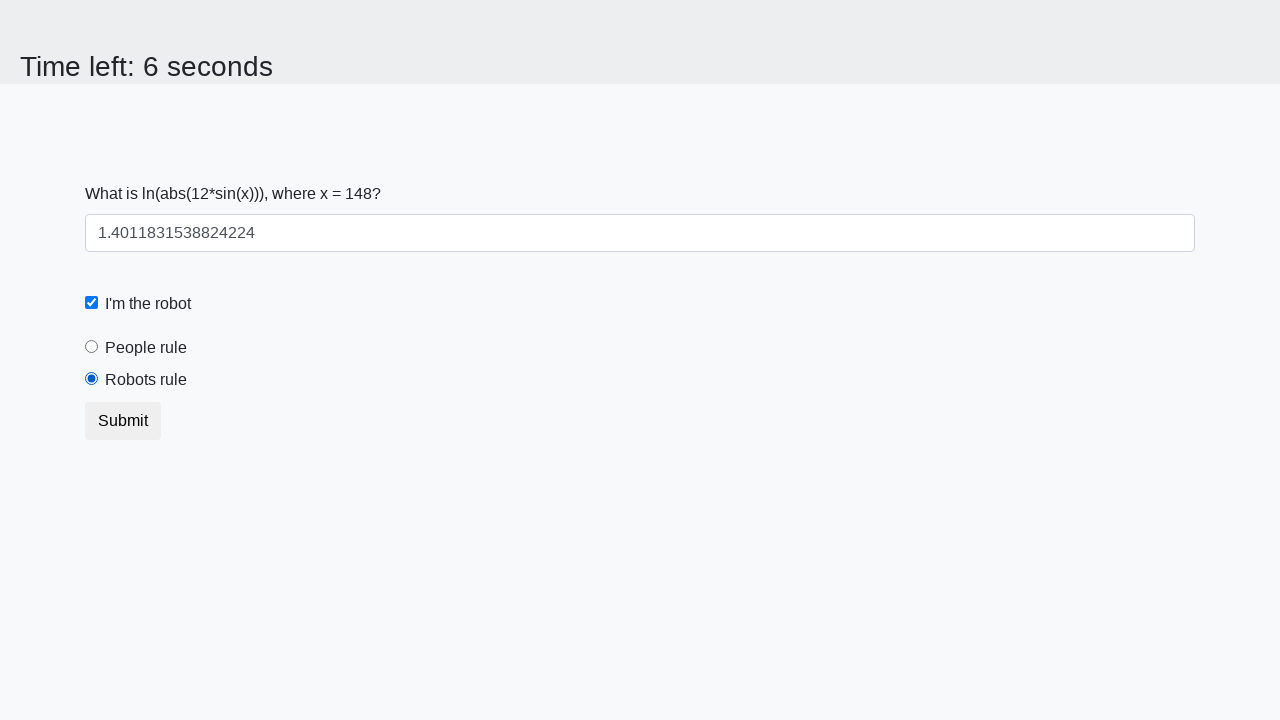

Clicked submit button to complete verification at (123, 421) on [type='submit']
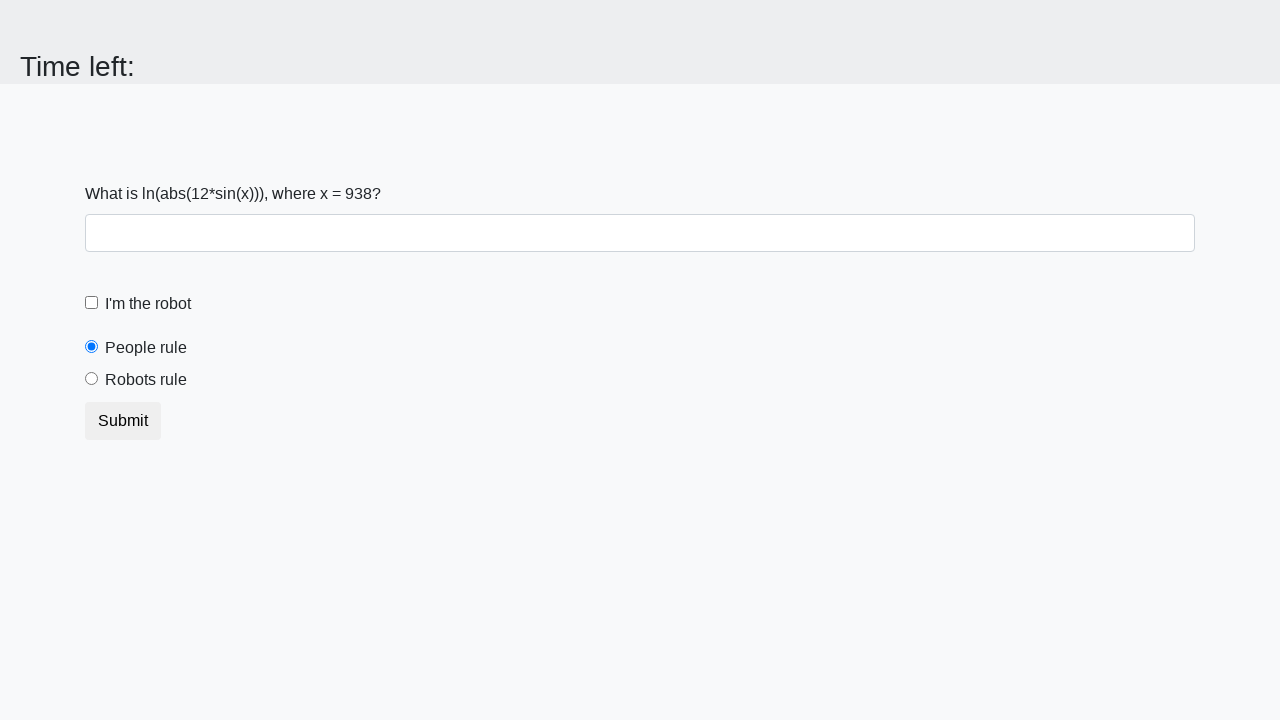

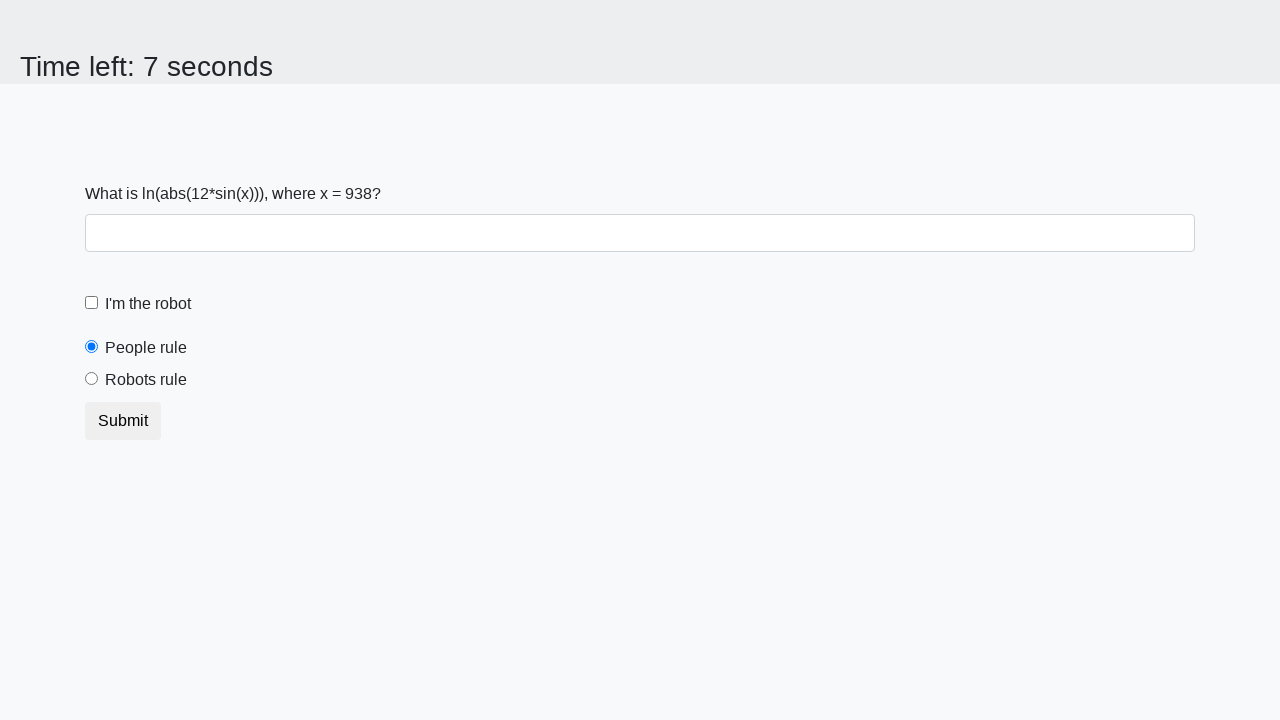